Tests prompt popup handling by clicking a button, entering text into the prompt, accepting it, and verifying the entered text appears in output

Starting URL: https://atidcollege.co.il/Xamples/ex_switch_navigation.html

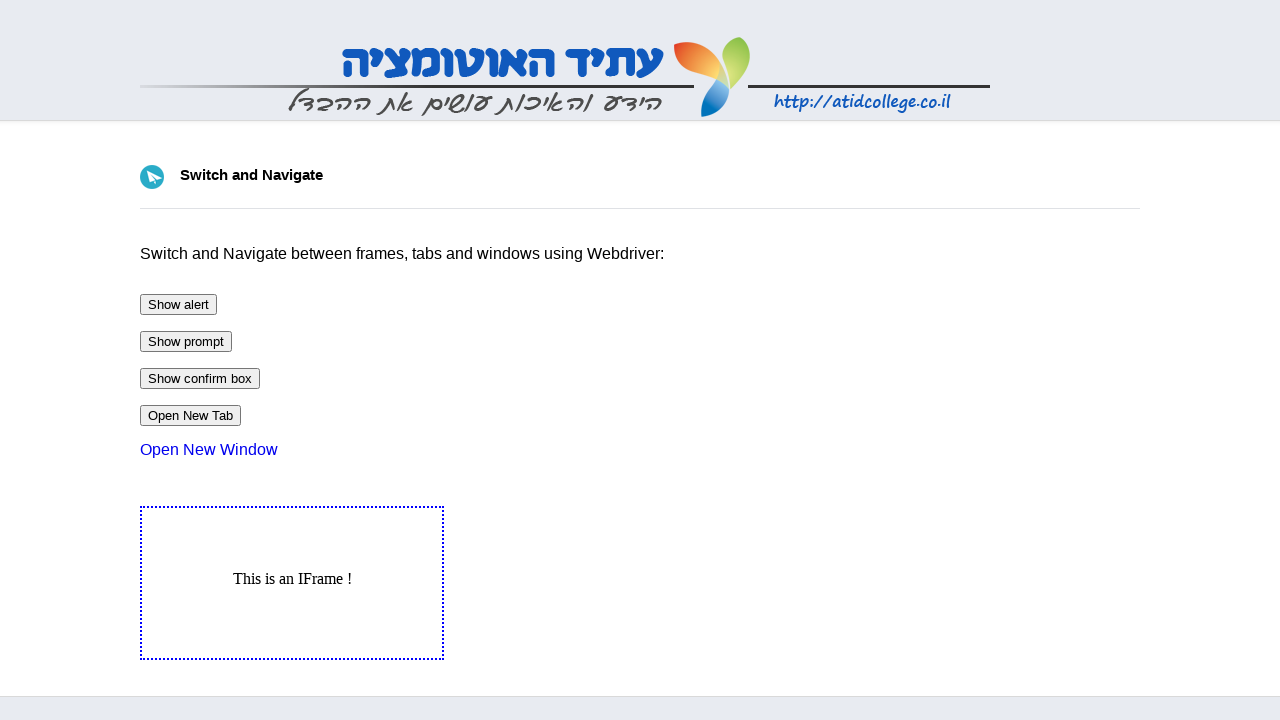

Set up dialog handler to accept prompt with 'Dakota'
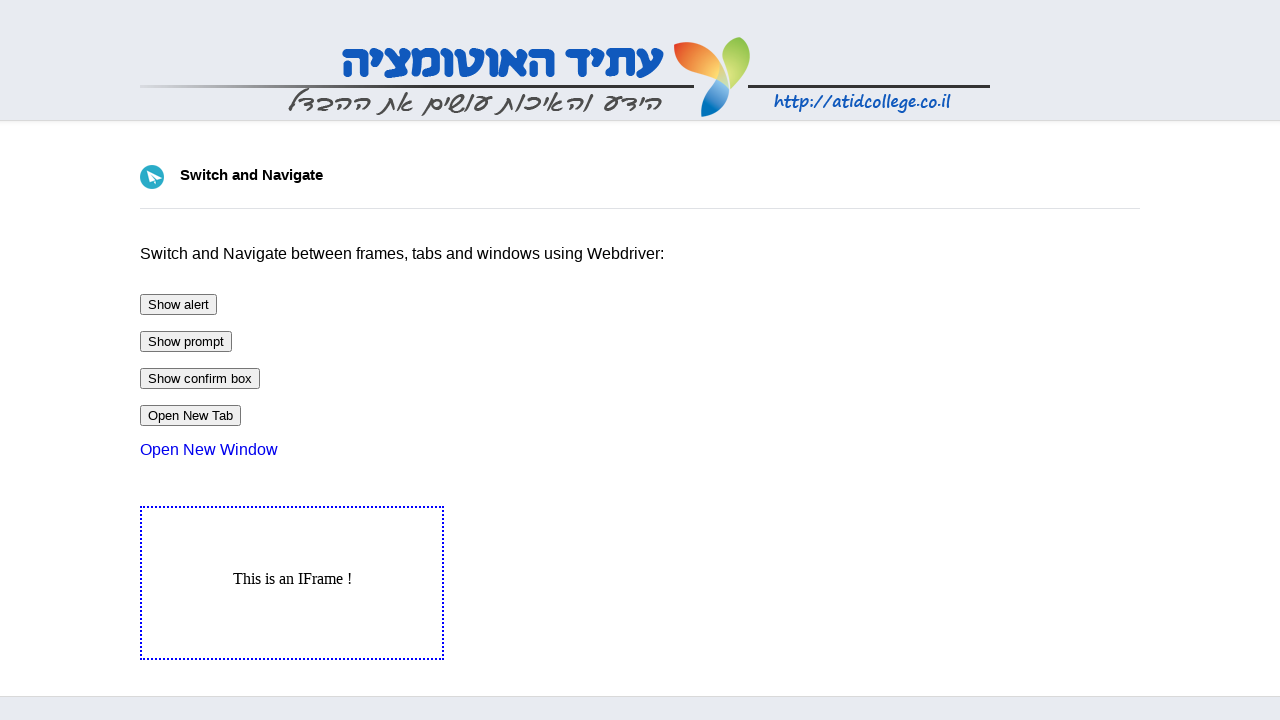

Clicked prompt button to trigger dialog at (186, 342) on #btnPrompt
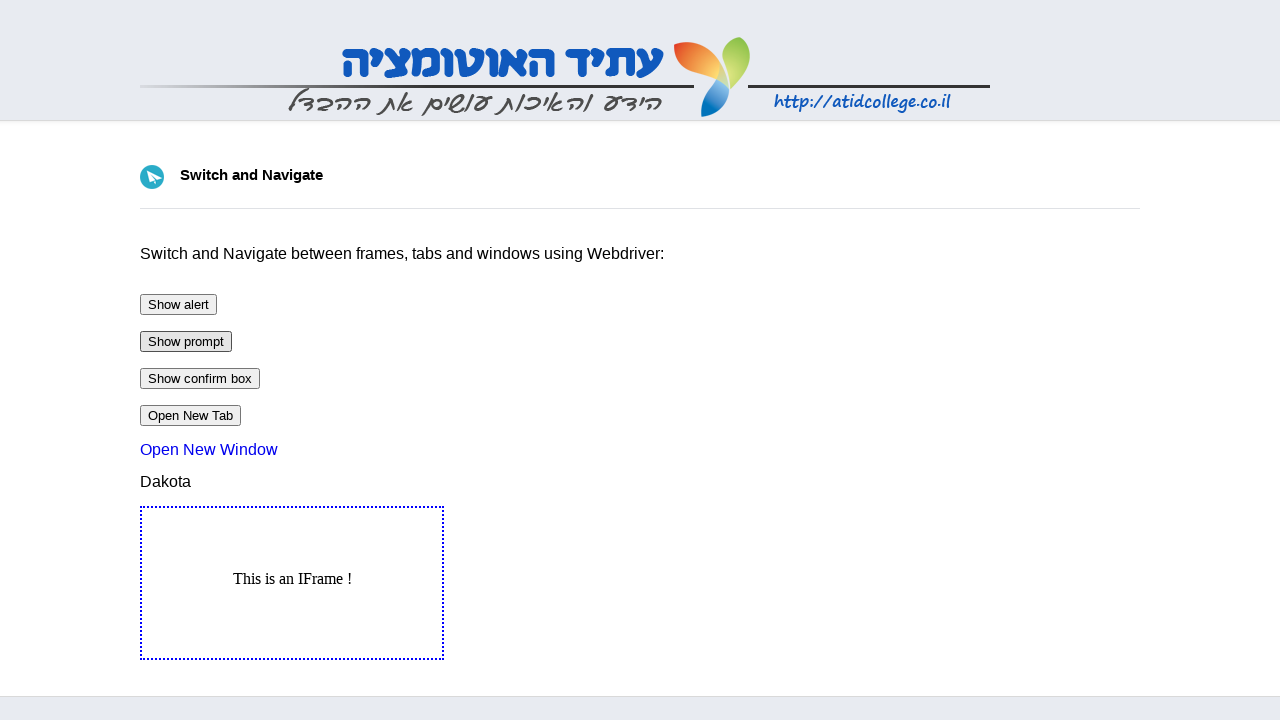

Waited for output to display entered text 'Dakota'
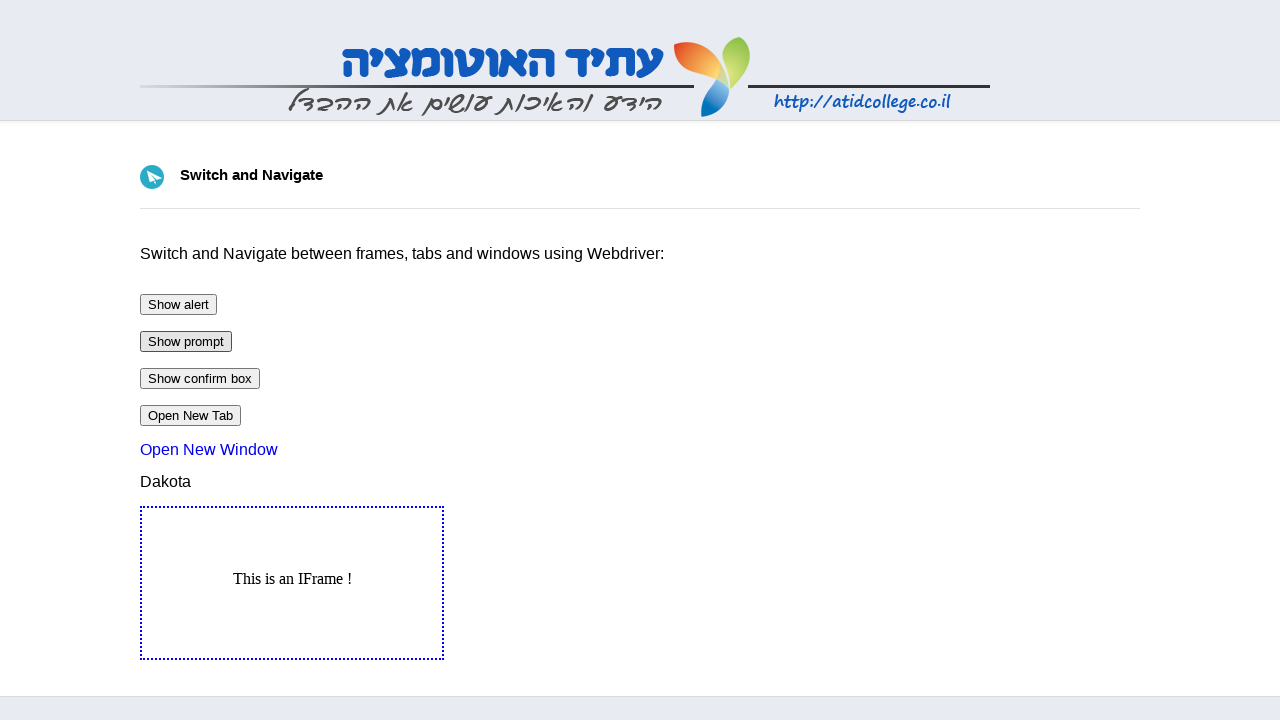

Verified output text matches 'Dakota'
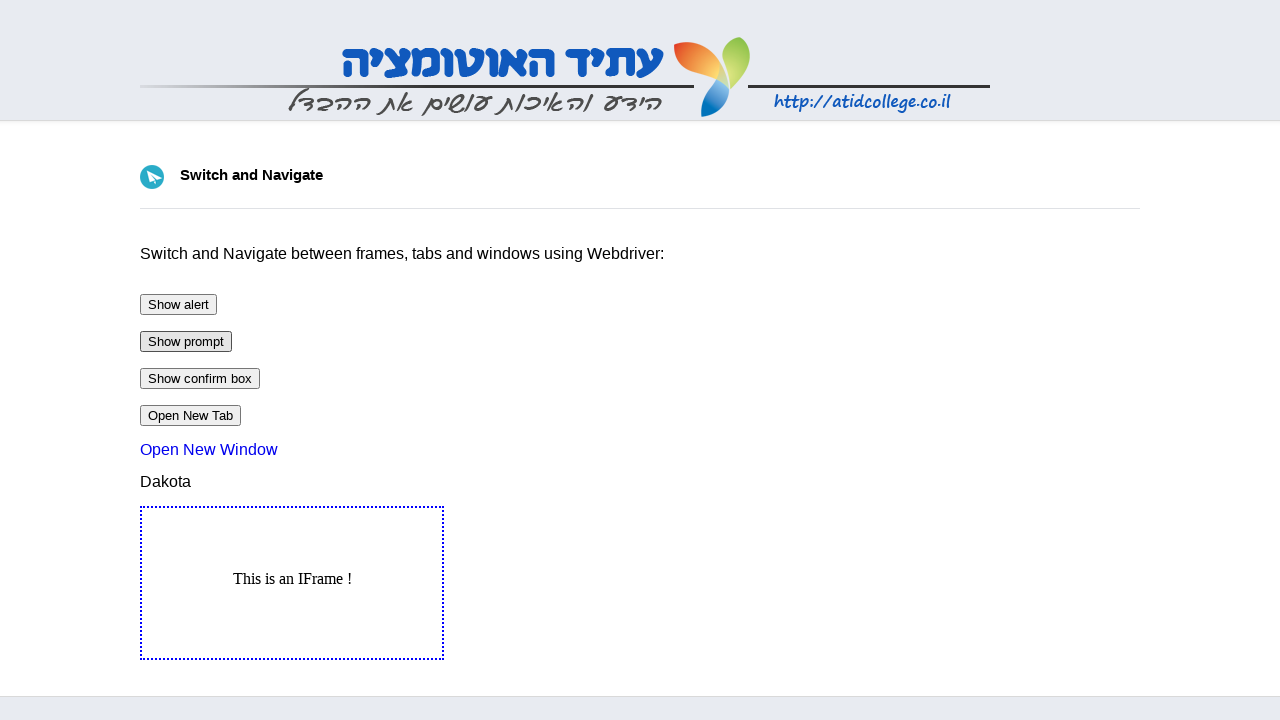

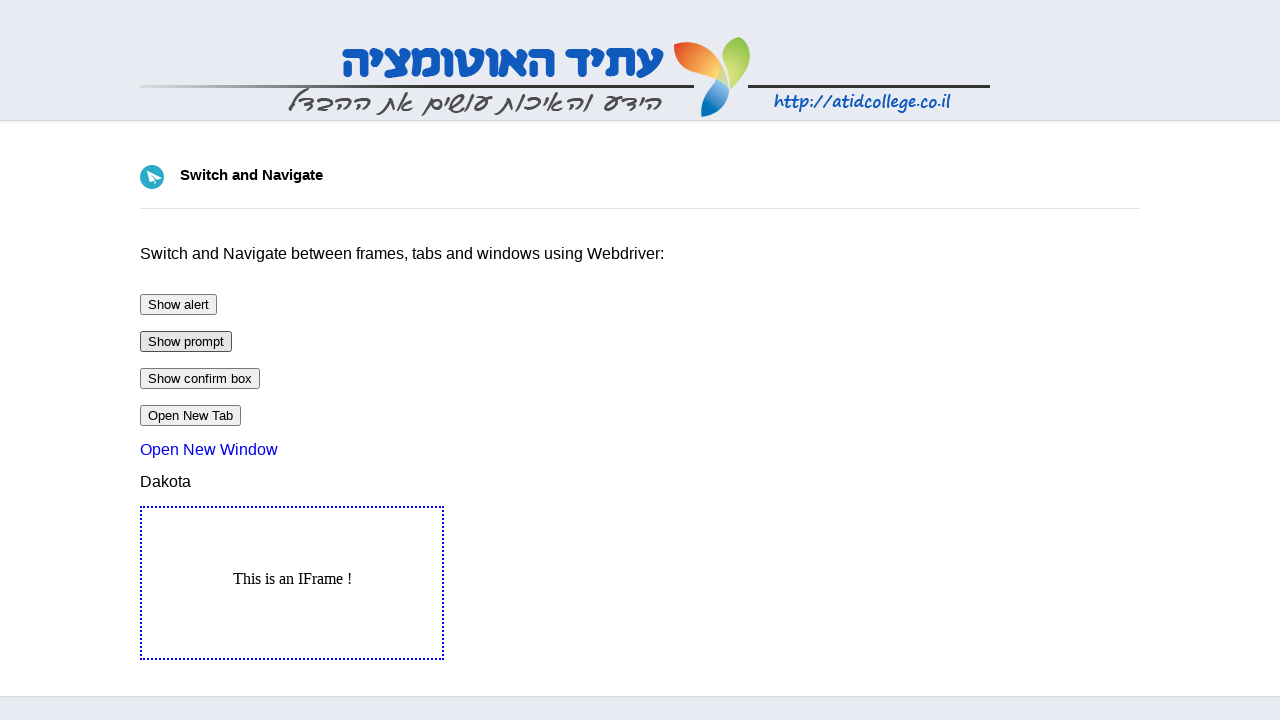